Tests various UI controls on a form including dropdown selection, radio buttons, and checkboxes without submitting the form

Starting URL: https://rahulshettyacademy.com/loginpagePractise/

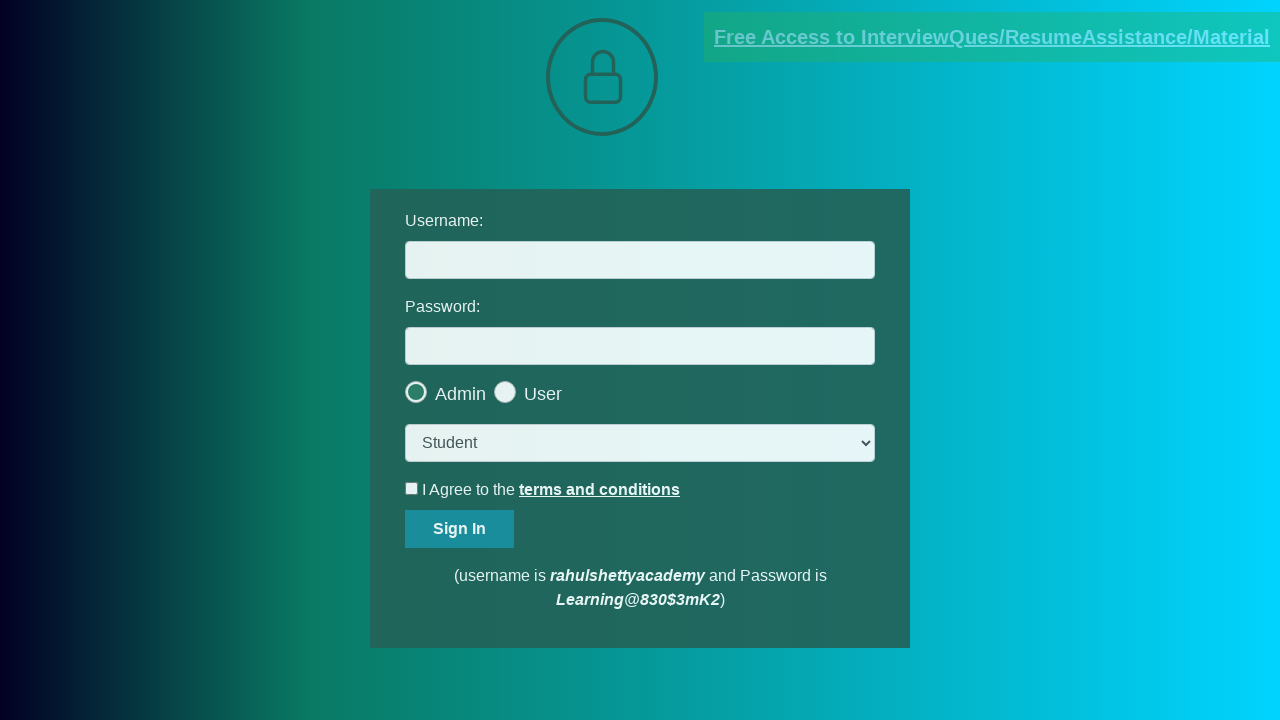

Selected 'consult' option from dropdown on select.form-control
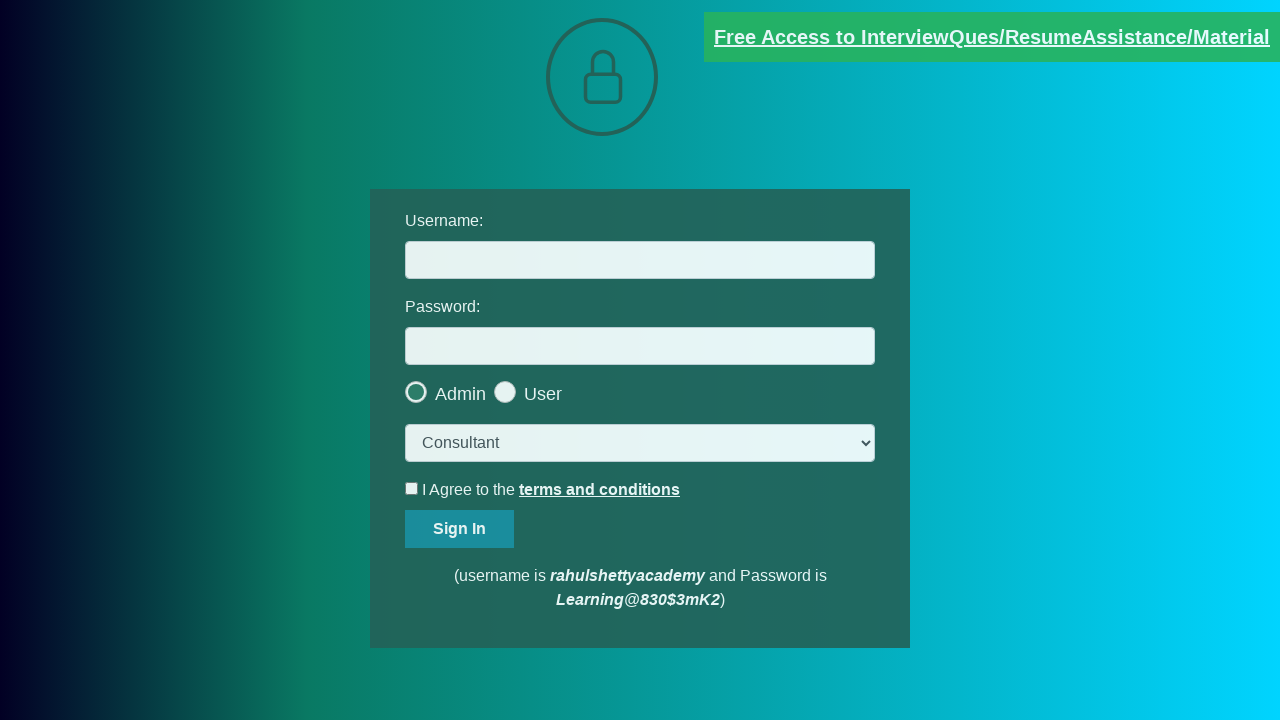

Clicked the last radio button at (543, 394) on .radiotextsty >> nth=-1
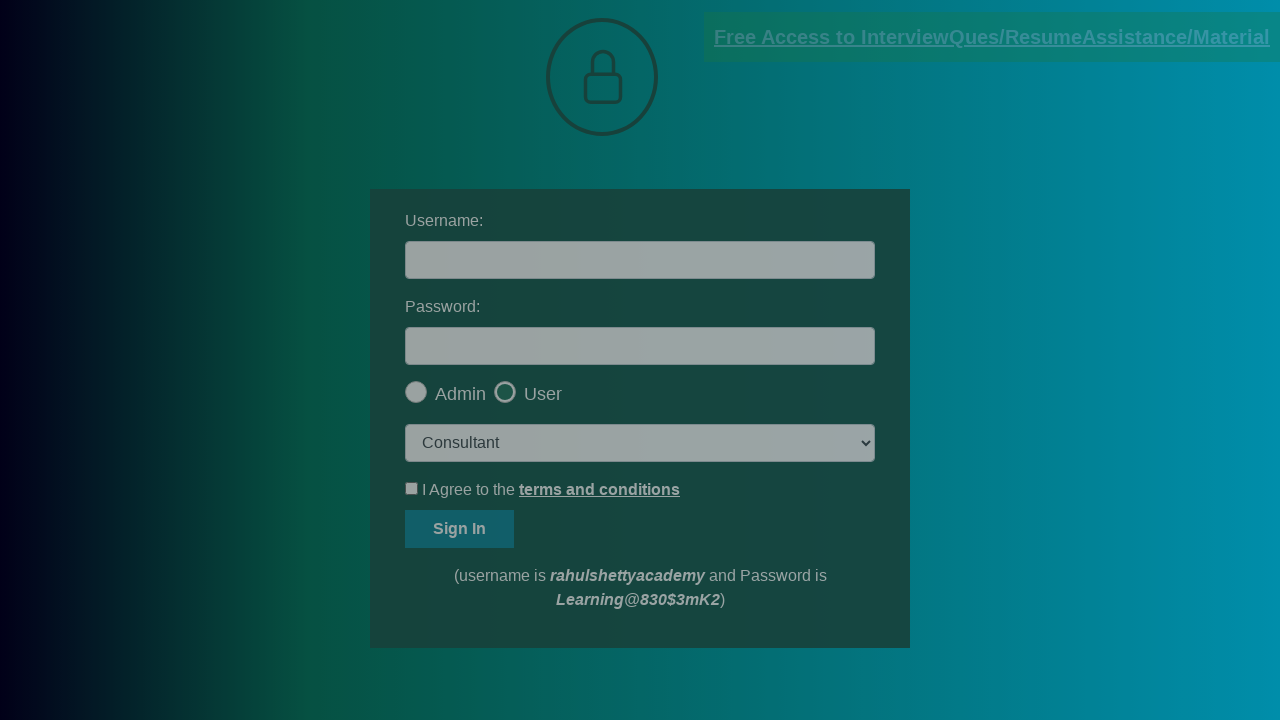

Clicked okay button on popup at (698, 144) on #okayBtn
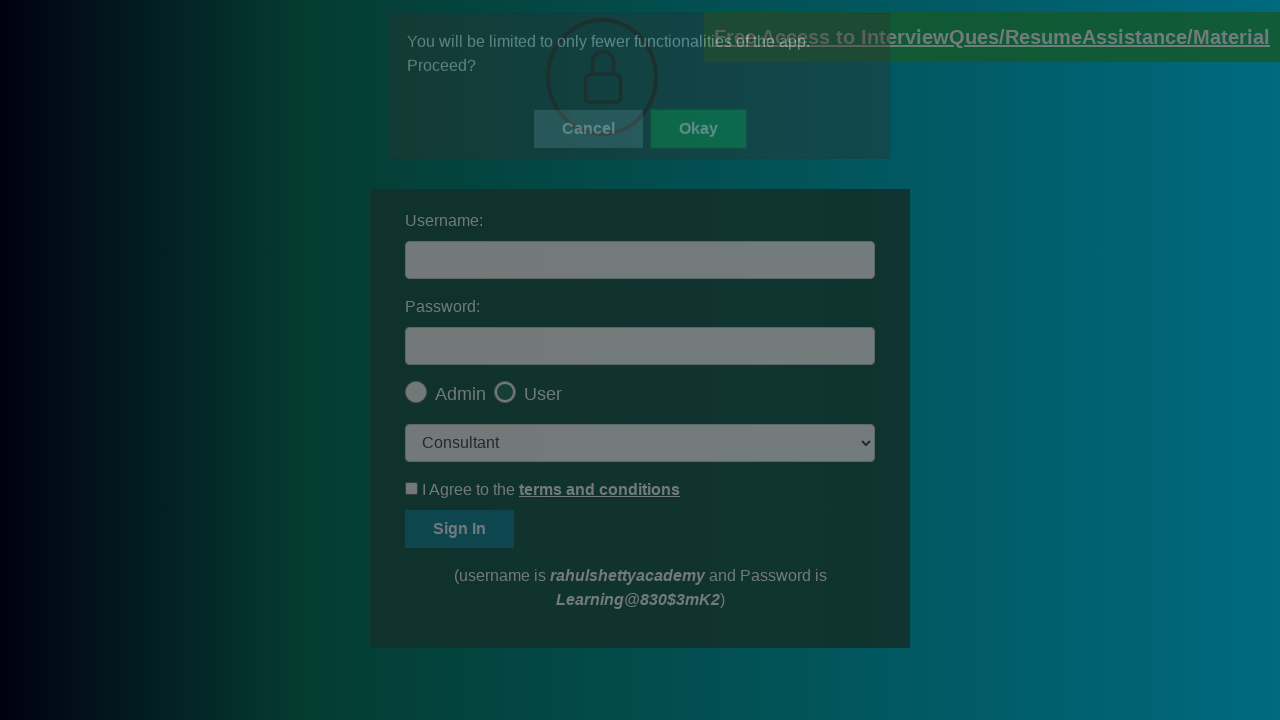

Verified that the last radio button is checked
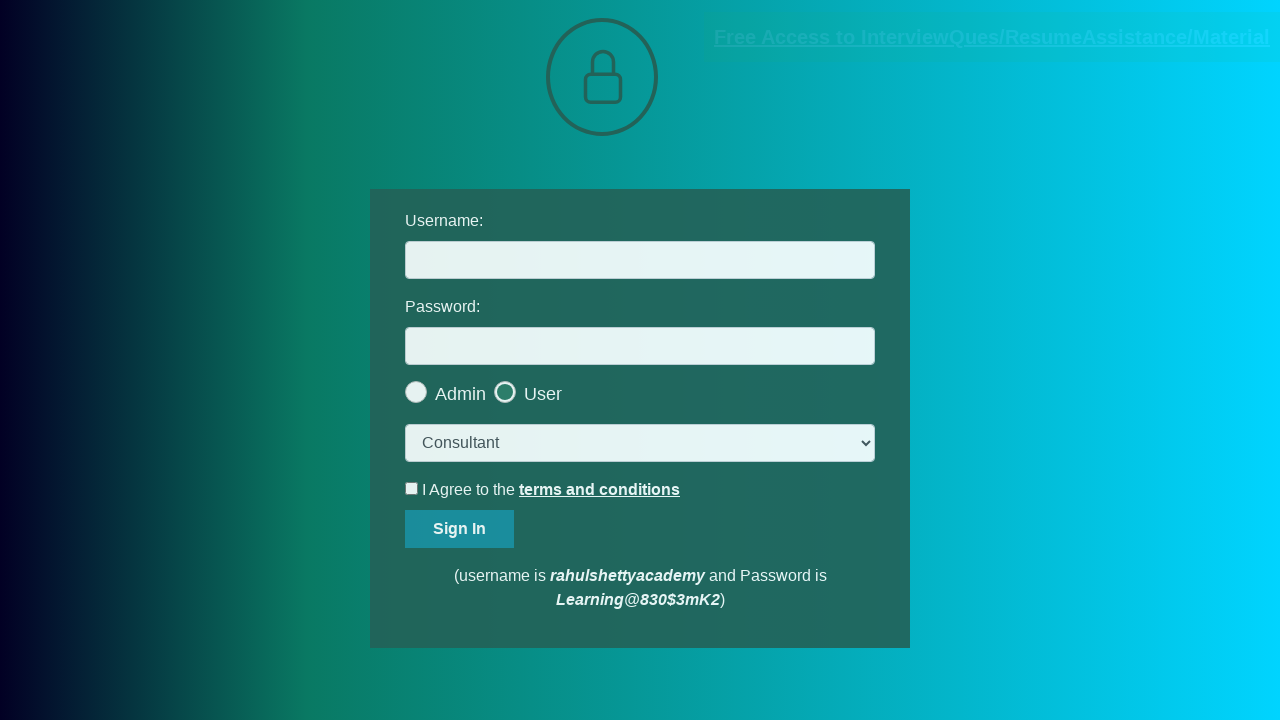

Clicked the terms checkbox at (412, 488) on #terms
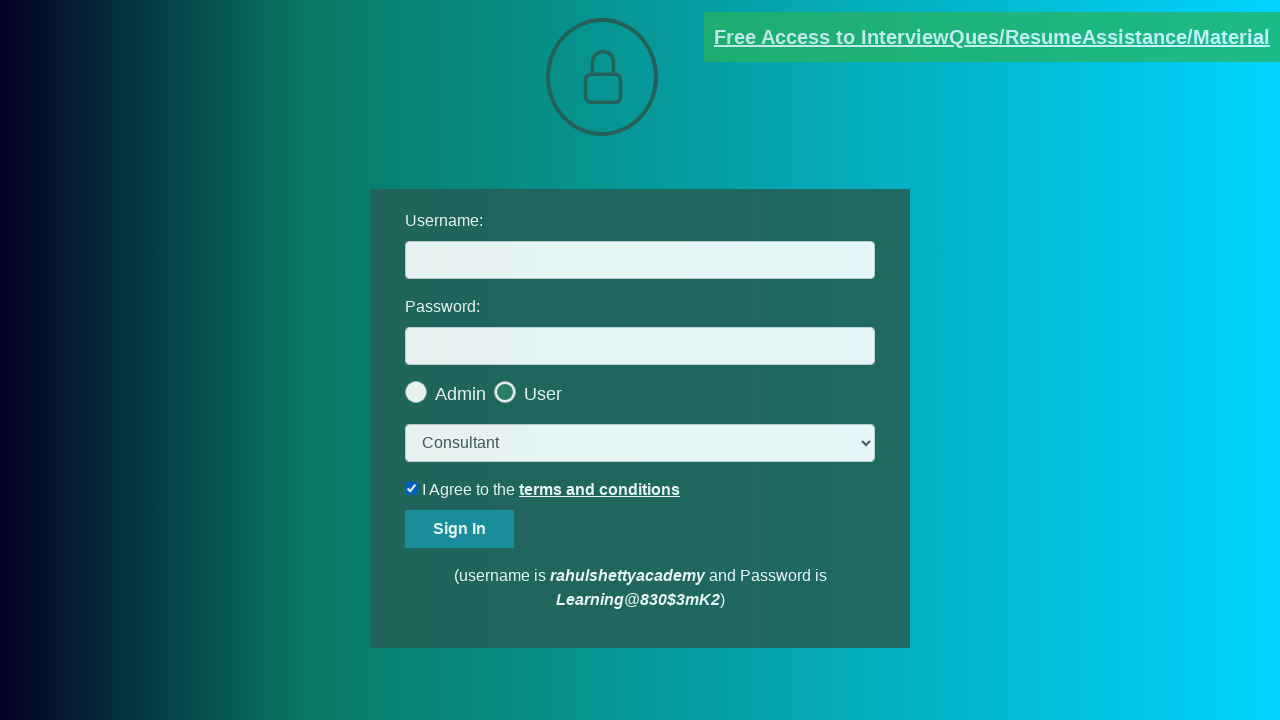

Verified that the terms checkbox is checked
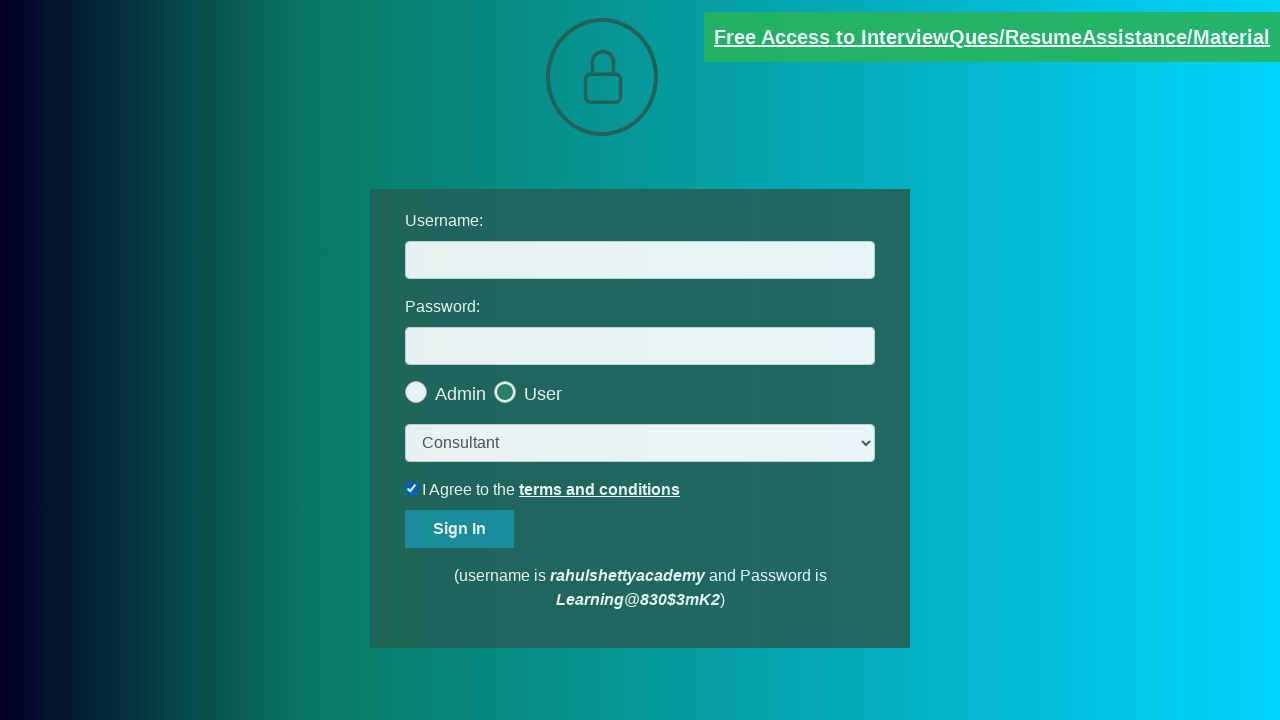

Unchecked the terms checkbox at (412, 488) on #terms
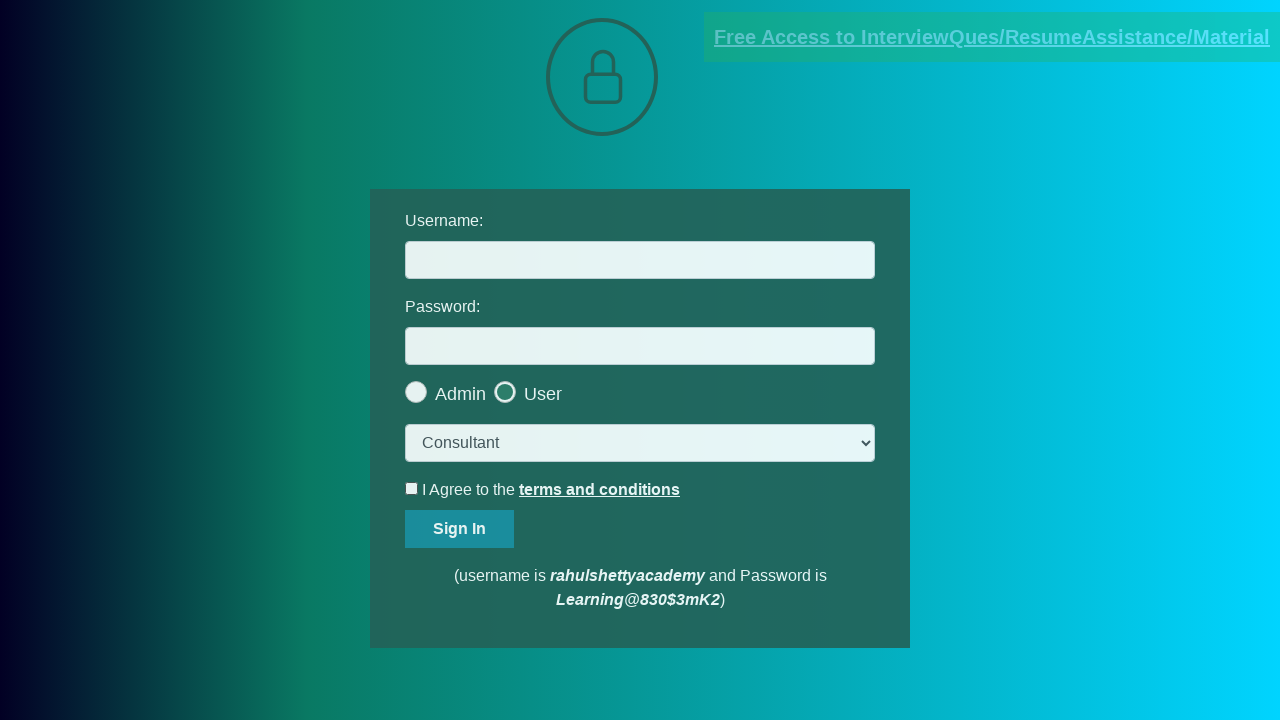

Verified that the terms checkbox is unchecked
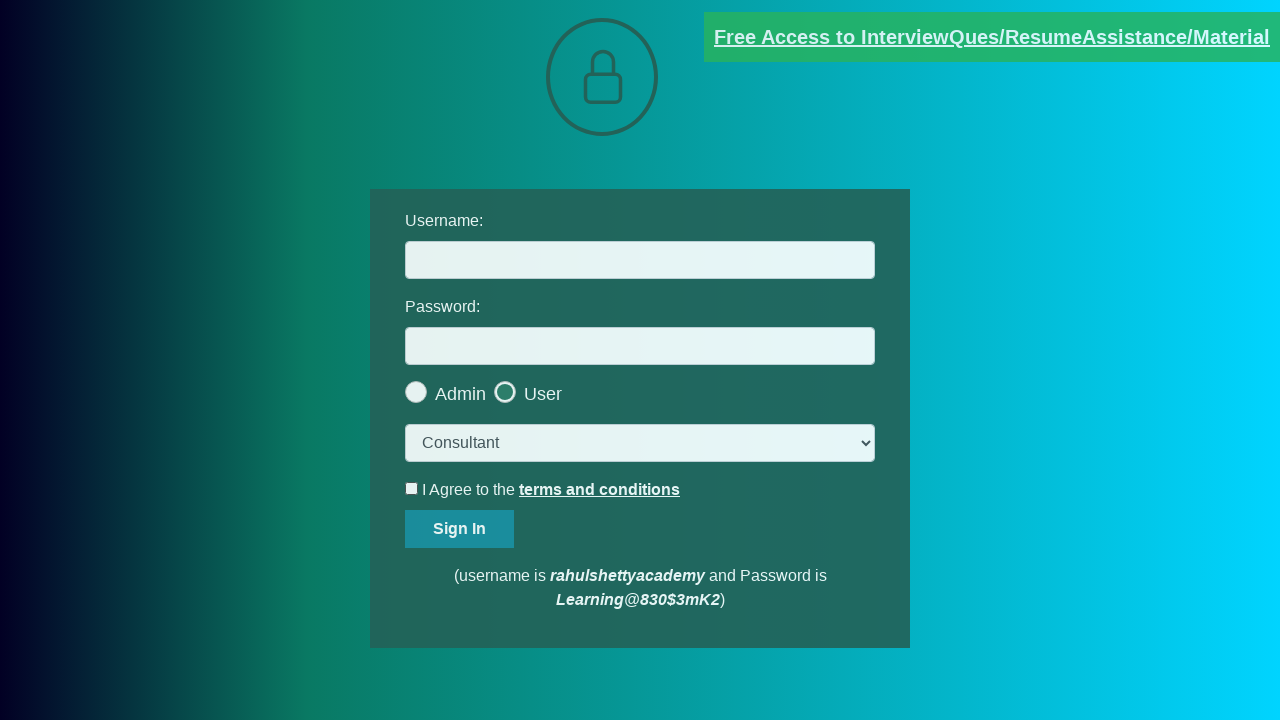

Verified that document link has 'blinkingText' class attribute
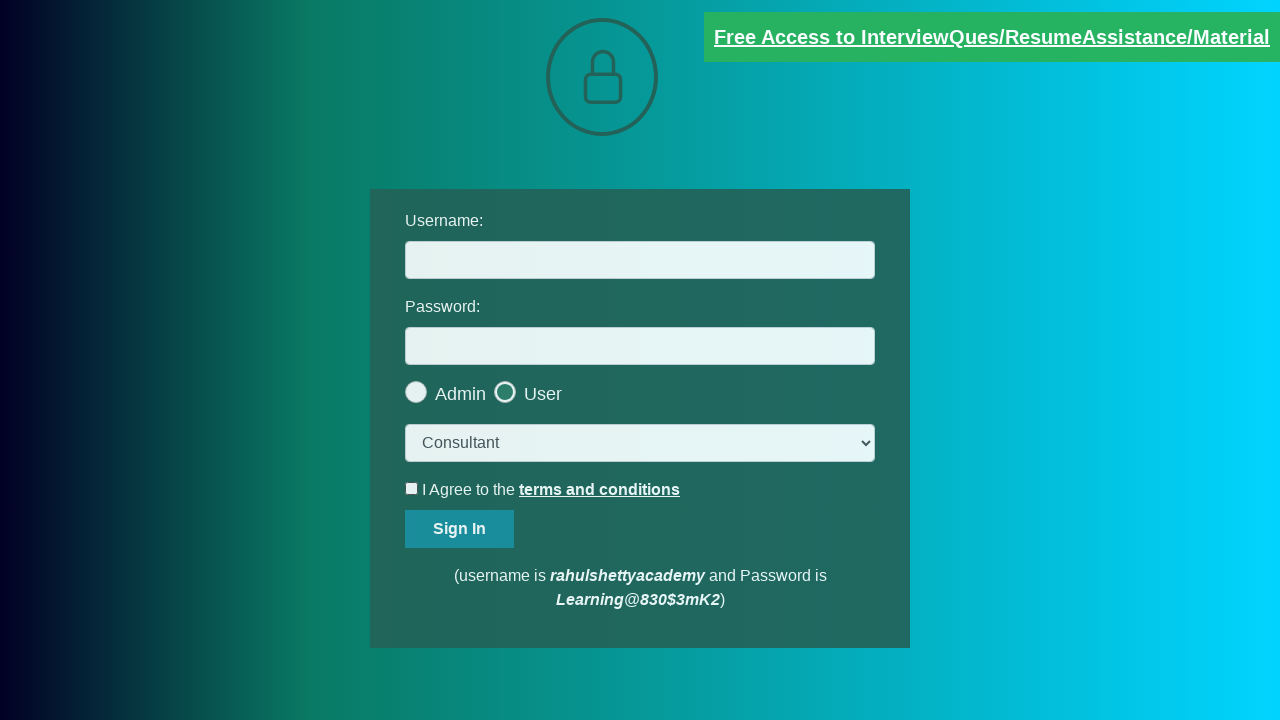

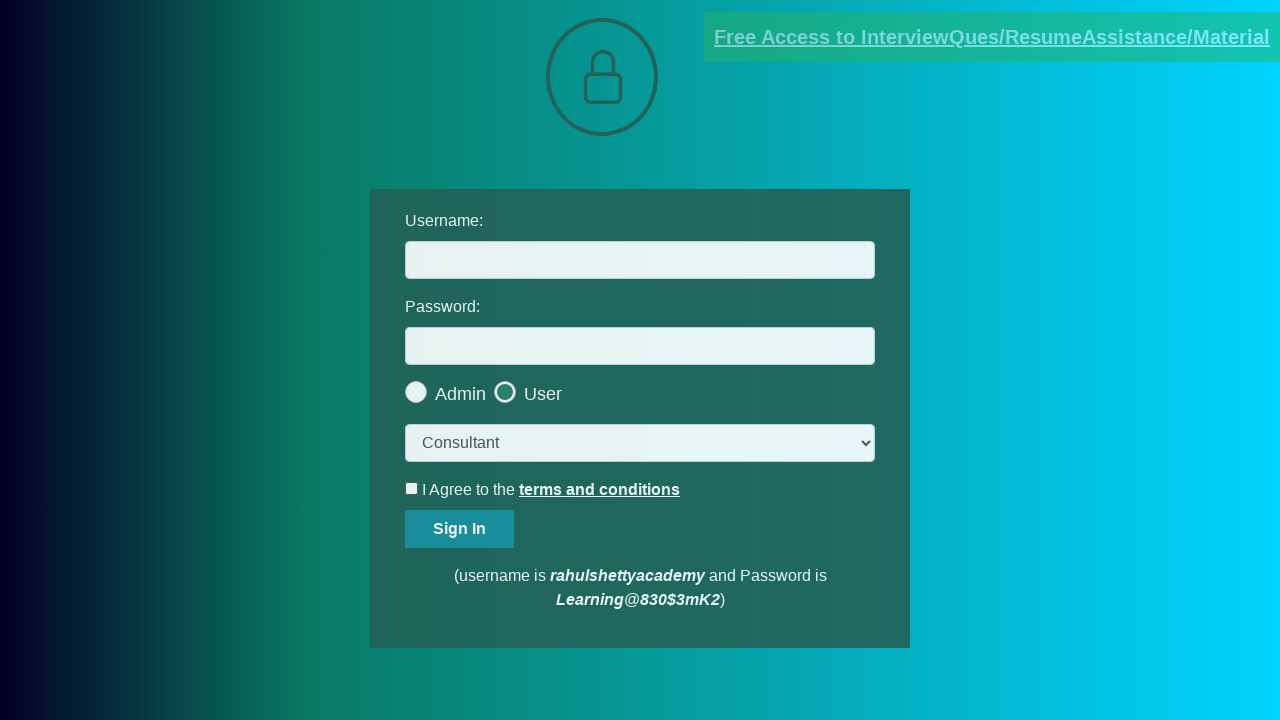